Tests basic browser navigation functionality by navigating to ajio.com, verifying the URL, then performing back, forward, and refresh navigation actions.

Starting URL: https://www.ajio.com

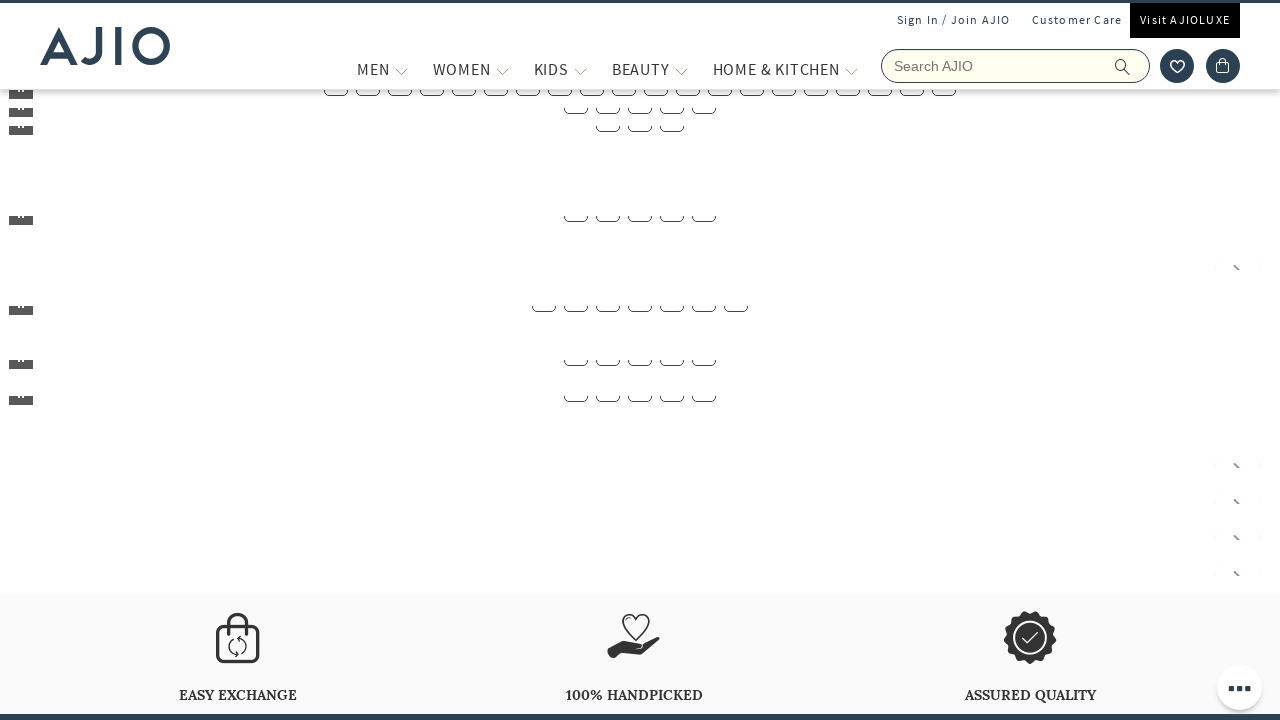

Retrieved current URL from page
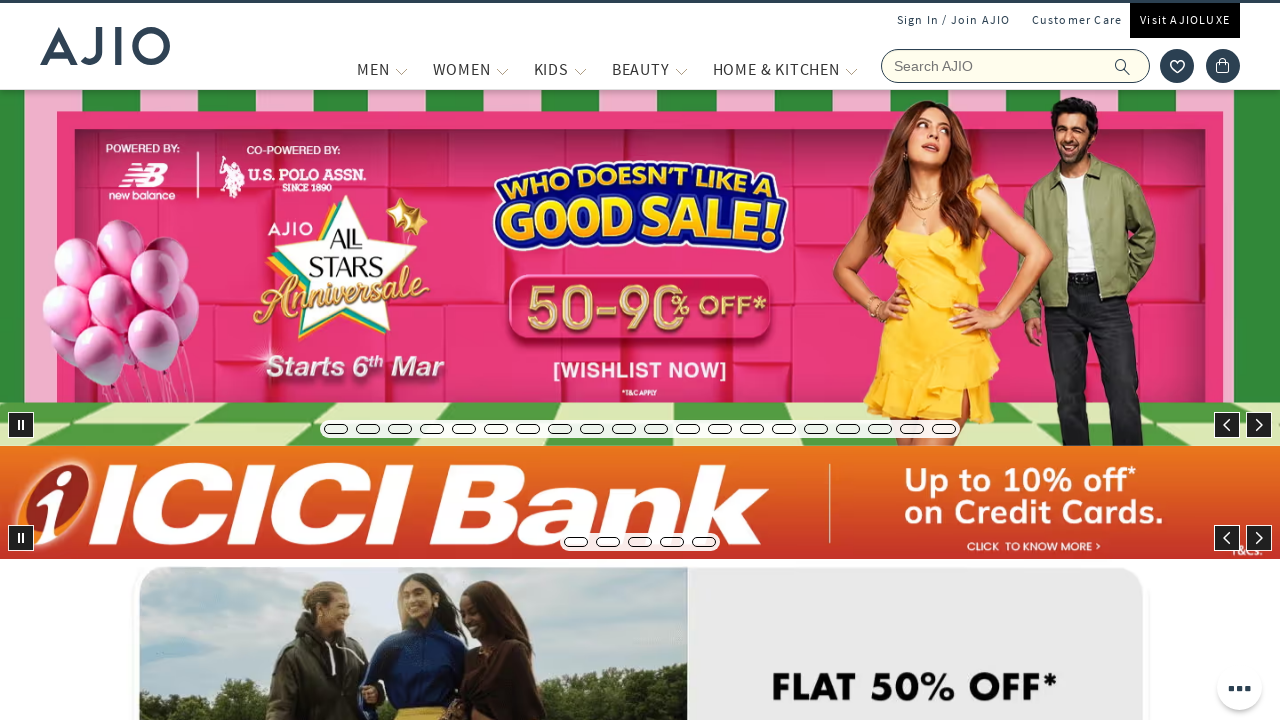

Verified URL matches ajio.com domain
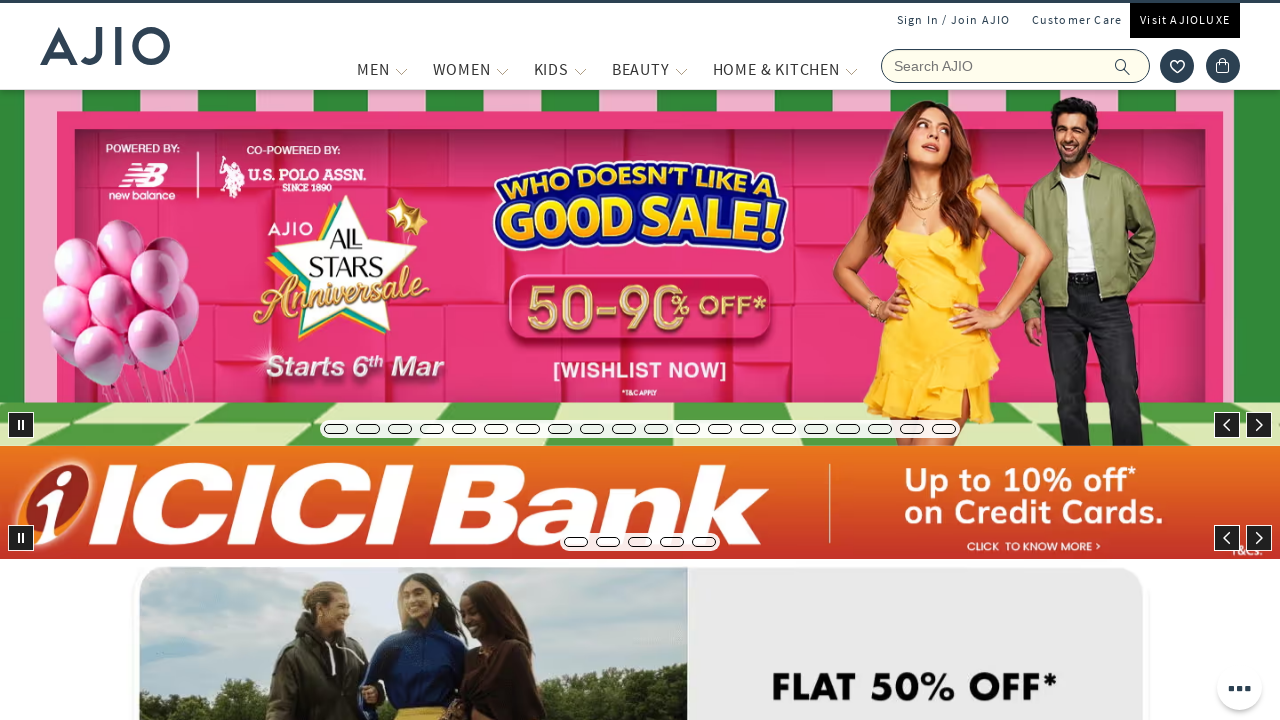

Navigated back using browser back button
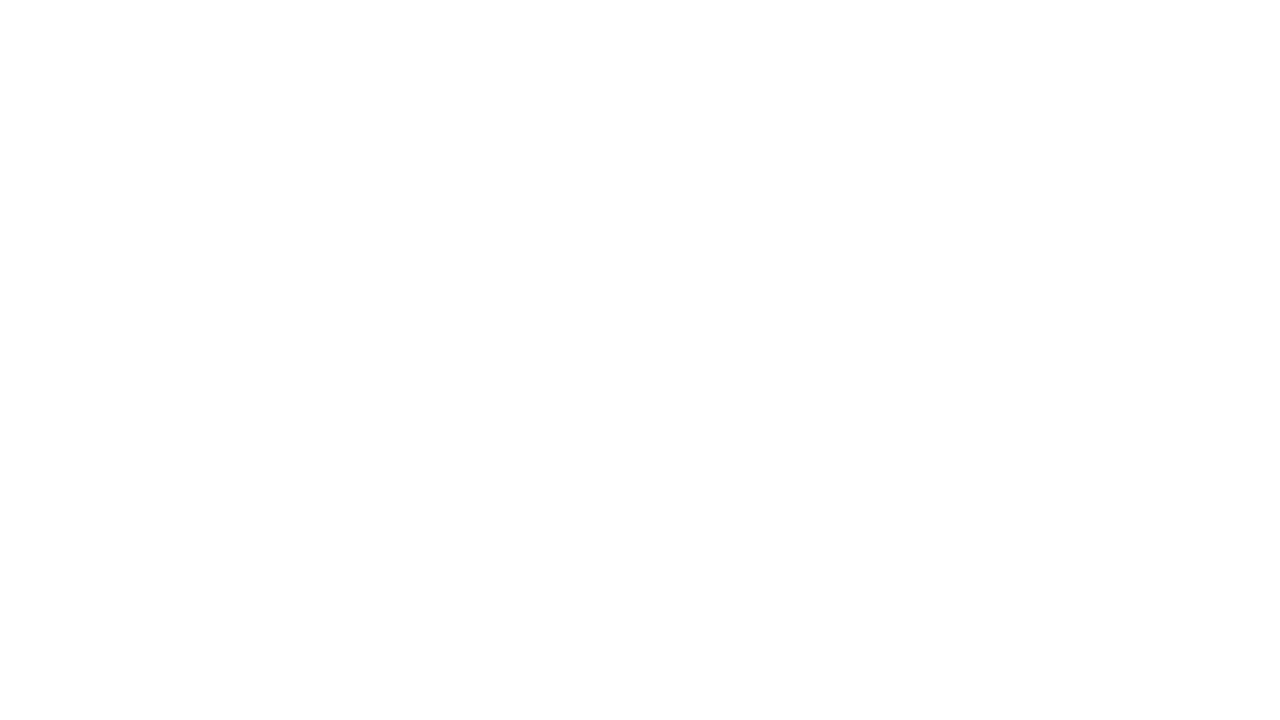

Navigated forward using browser forward button
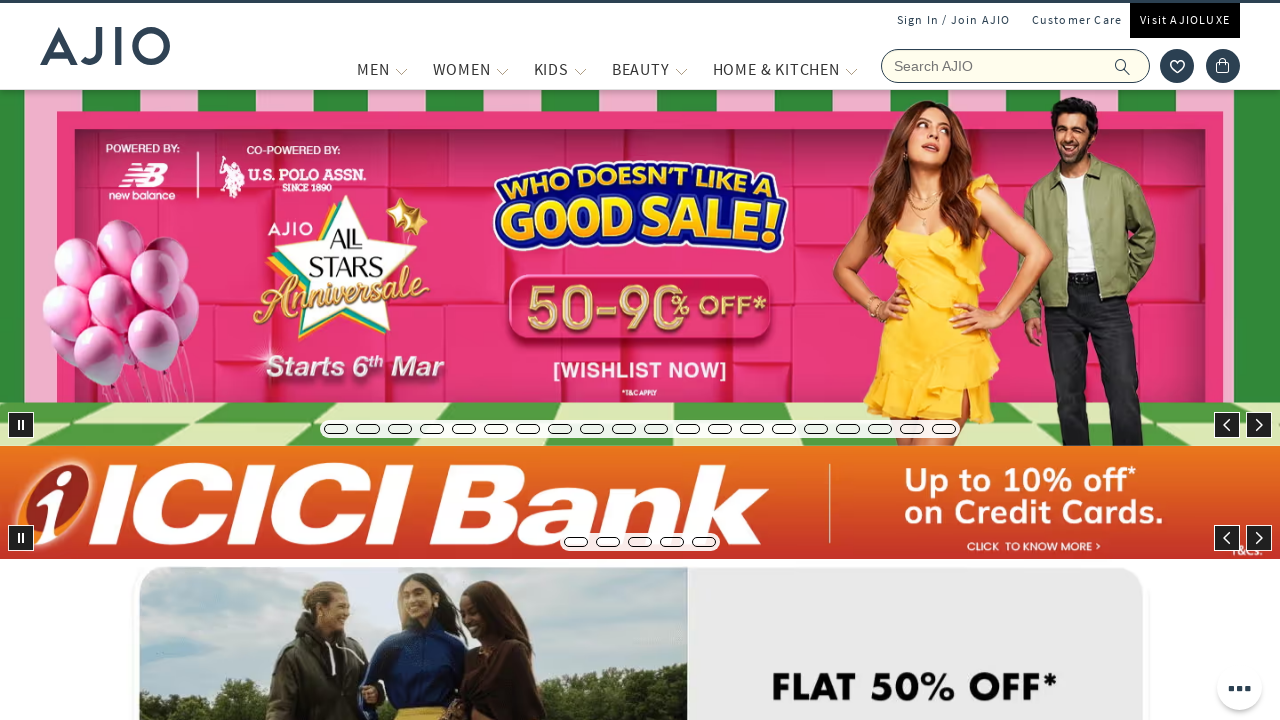

Refreshed the page
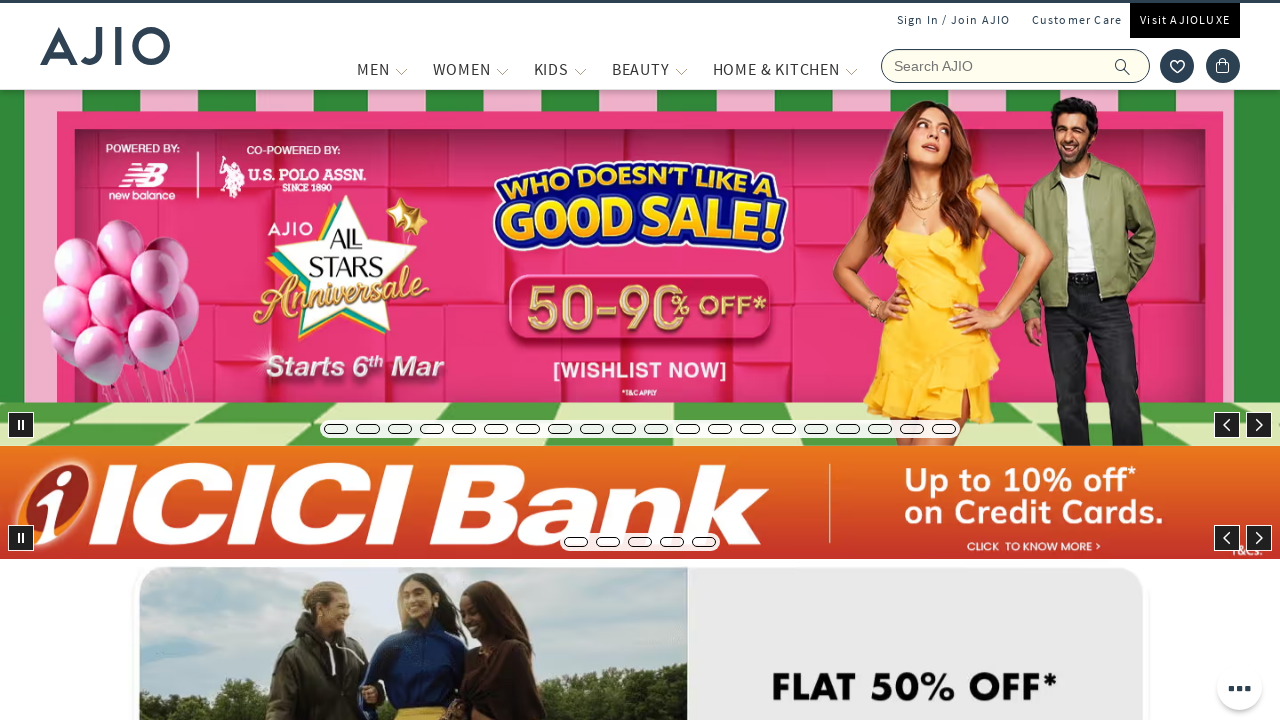

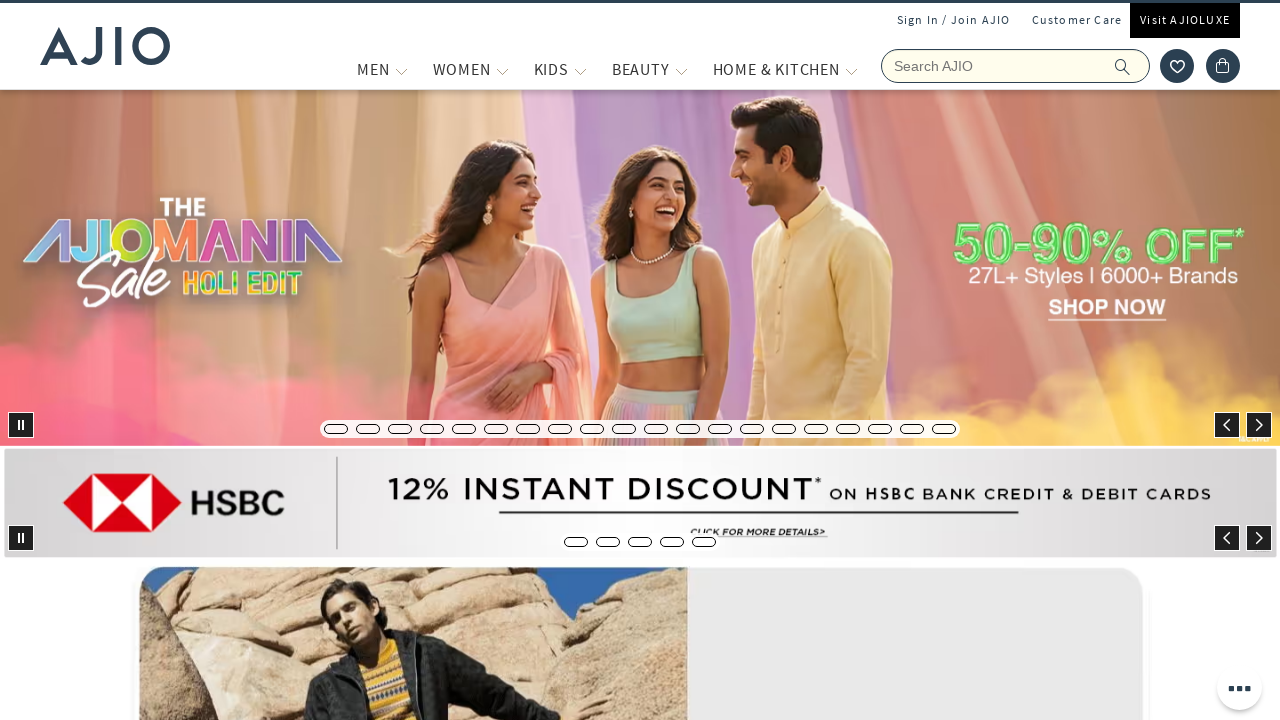